Navigates to Browse Languages, clicks on letter M, and verifies the Mathematica language entry has the correct author, date, and comment count.

Starting URL: http://www.99-bottles-of-beer.net/lyrics.html

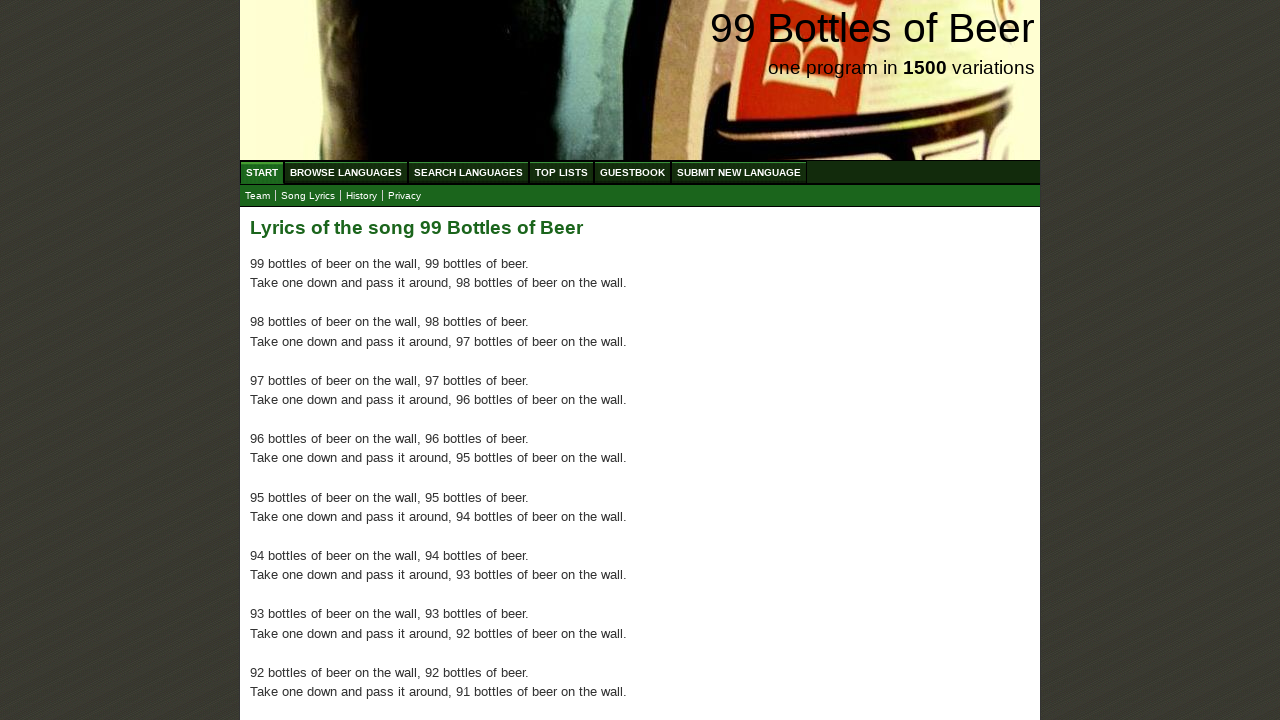

Clicked on Browse Languages link at (346, 172) on xpath=//div/ul/li/a[@href='/abc.html']
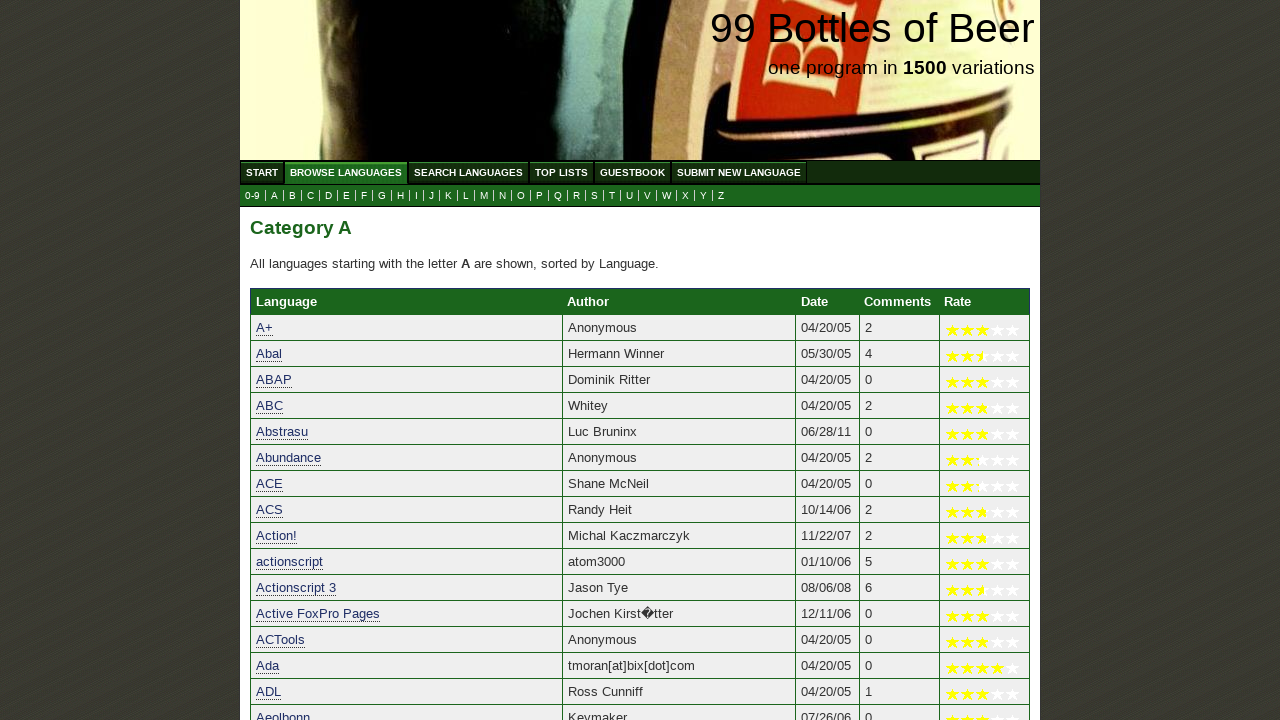

Clicked on letter M to filter languages at (484, 196) on xpath=//div/ul/li/a[@href='m.html']
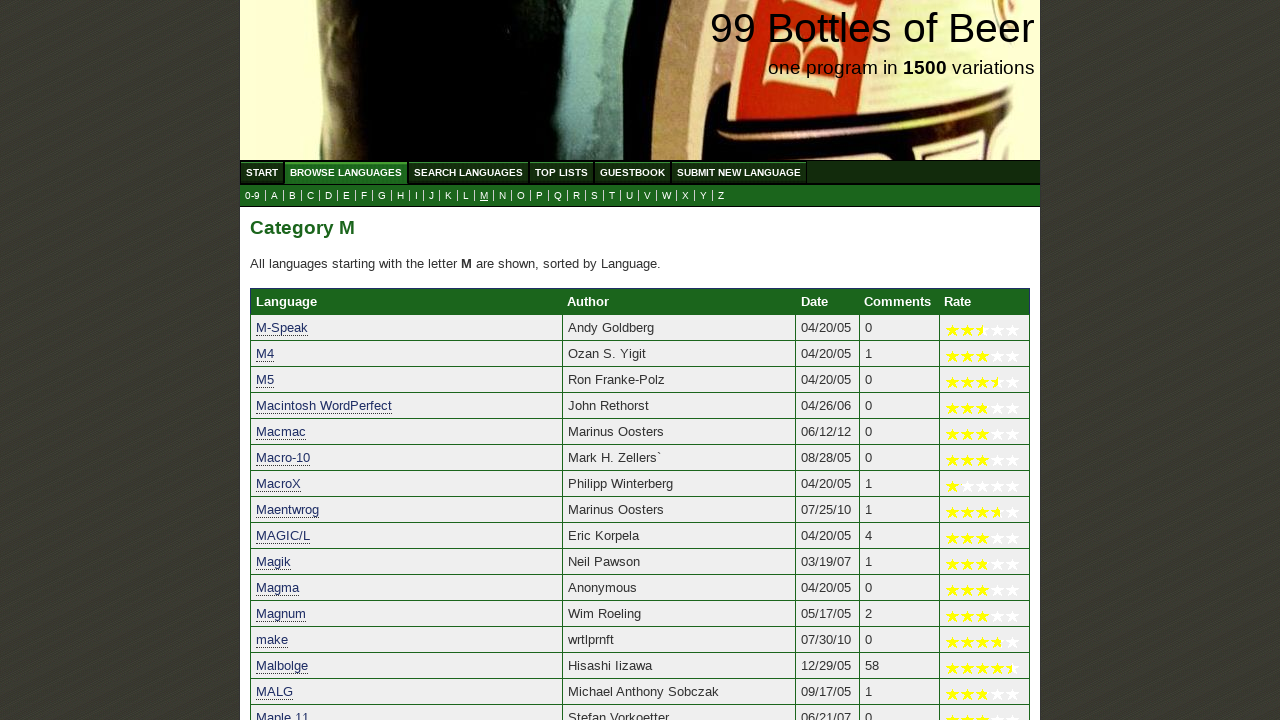

Mathematica language entry loaded
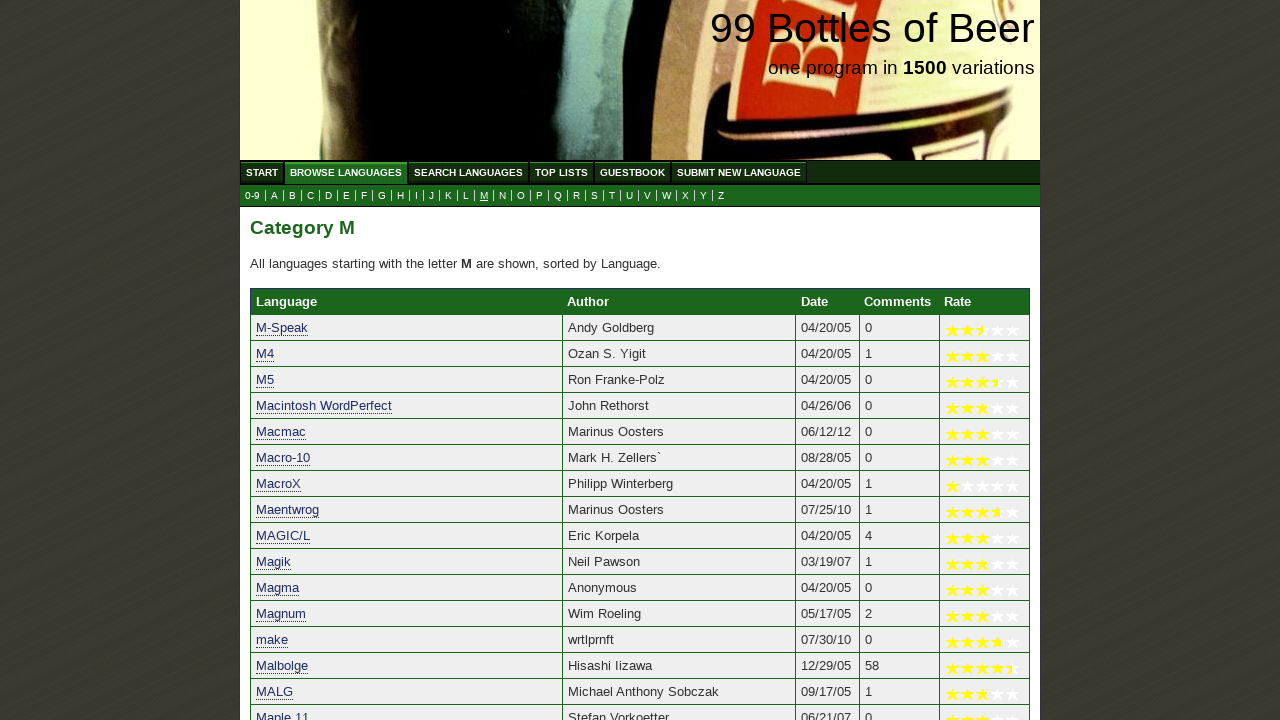

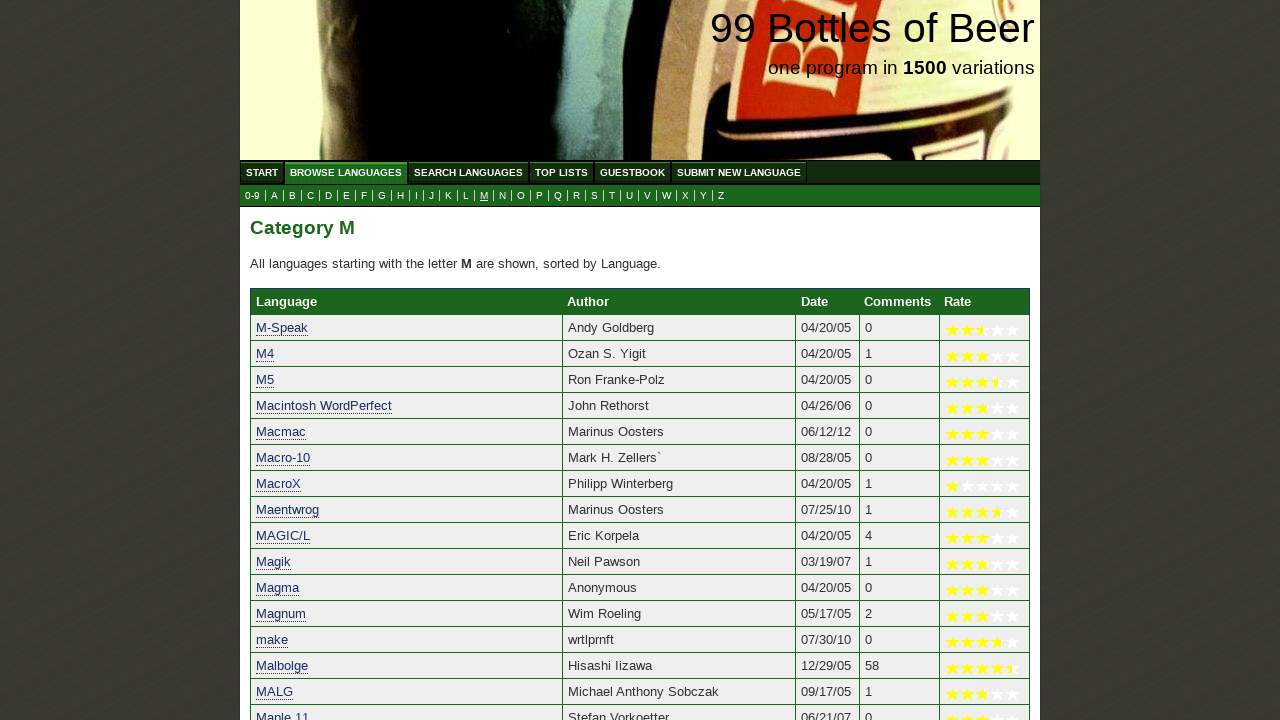